Tests geolocation functionality by setting fake coordinates (Mountain View, CA) and clicking the "Where am I?" button to verify the displayed coordinates match

Starting URL: https://the-internet.herokuapp.com/geolocation

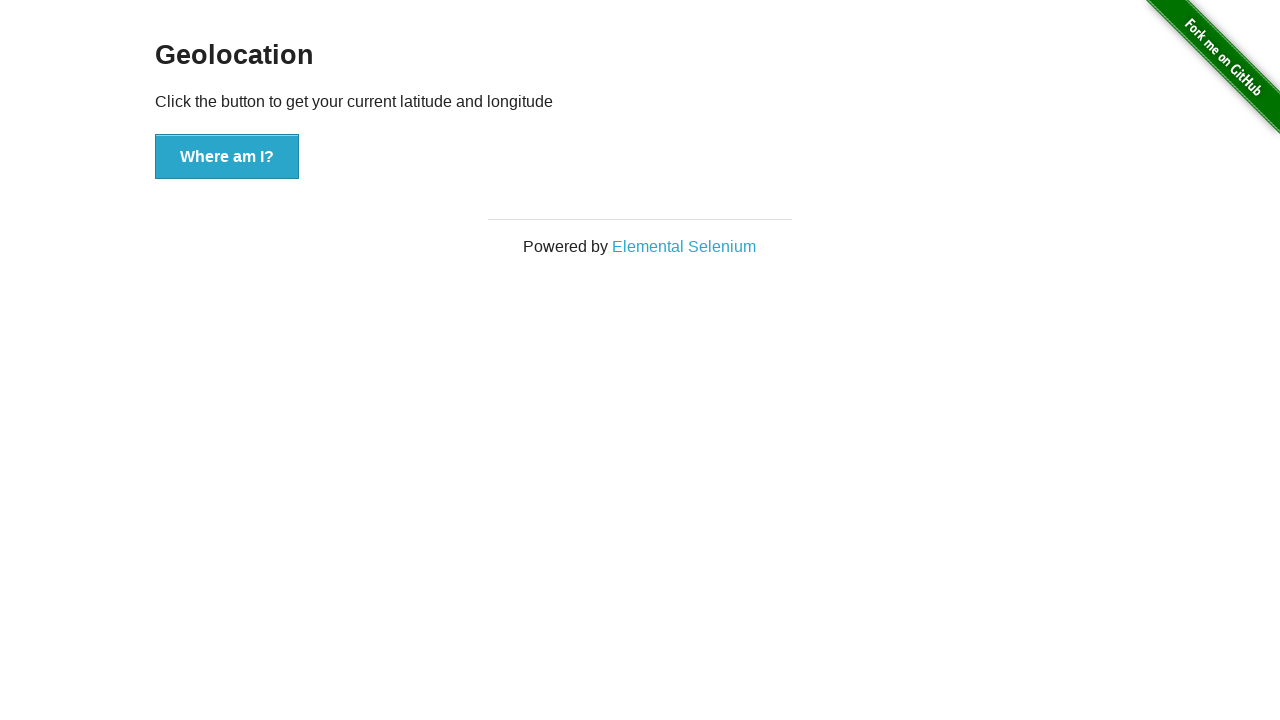

Set fake geolocation to Mountain View, CA (37.386052, -122.083851)
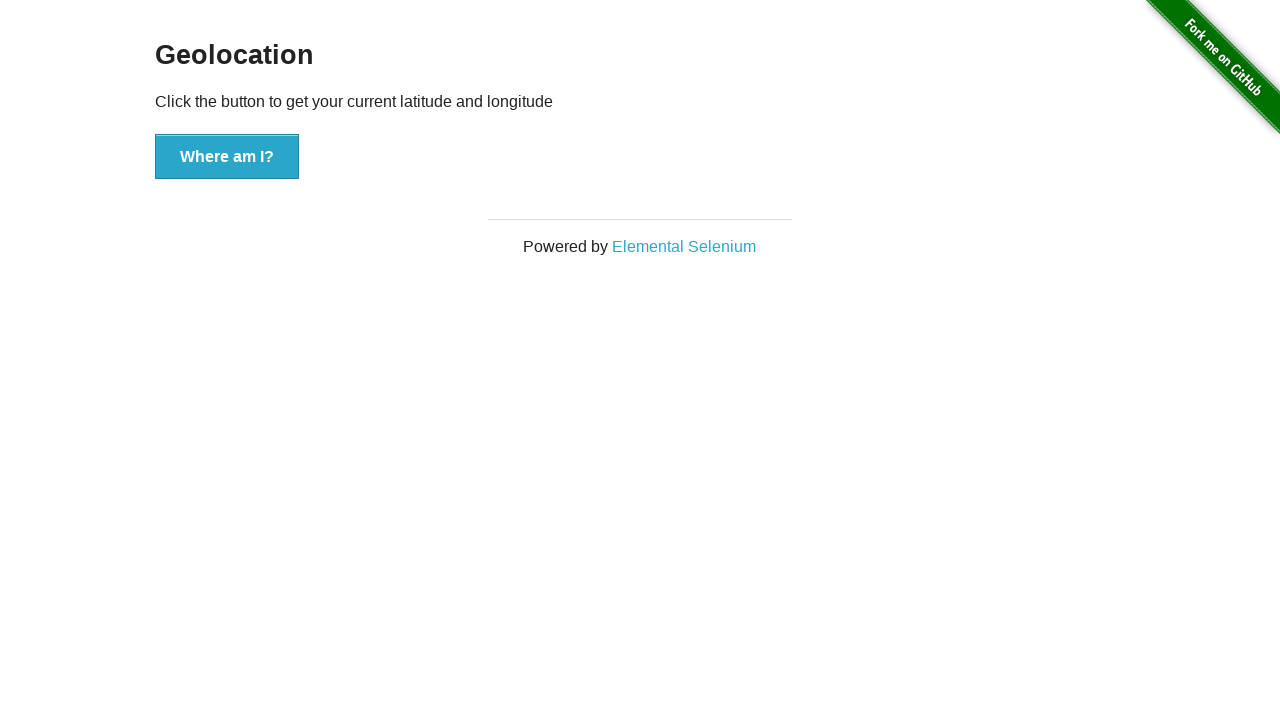

Granted geolocation permission
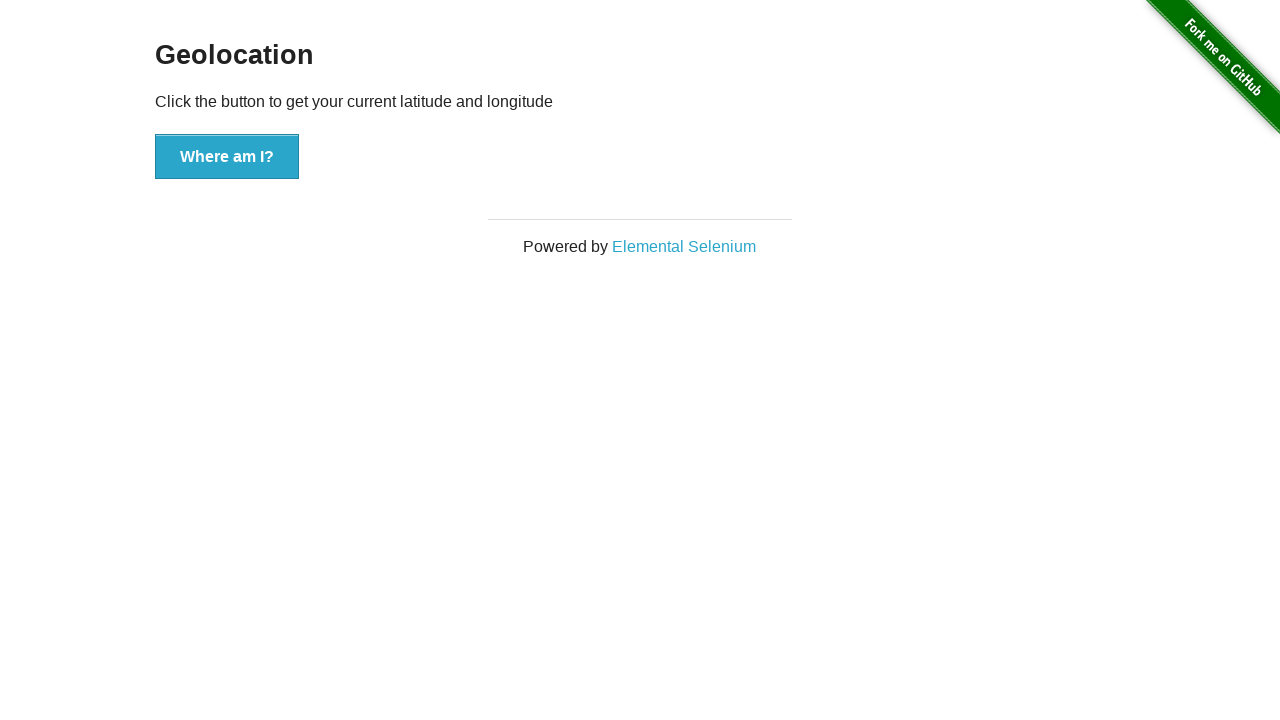

Clicked the 'Where am I?' button at (227, 157) on xpath=//button[.='Where am I?']
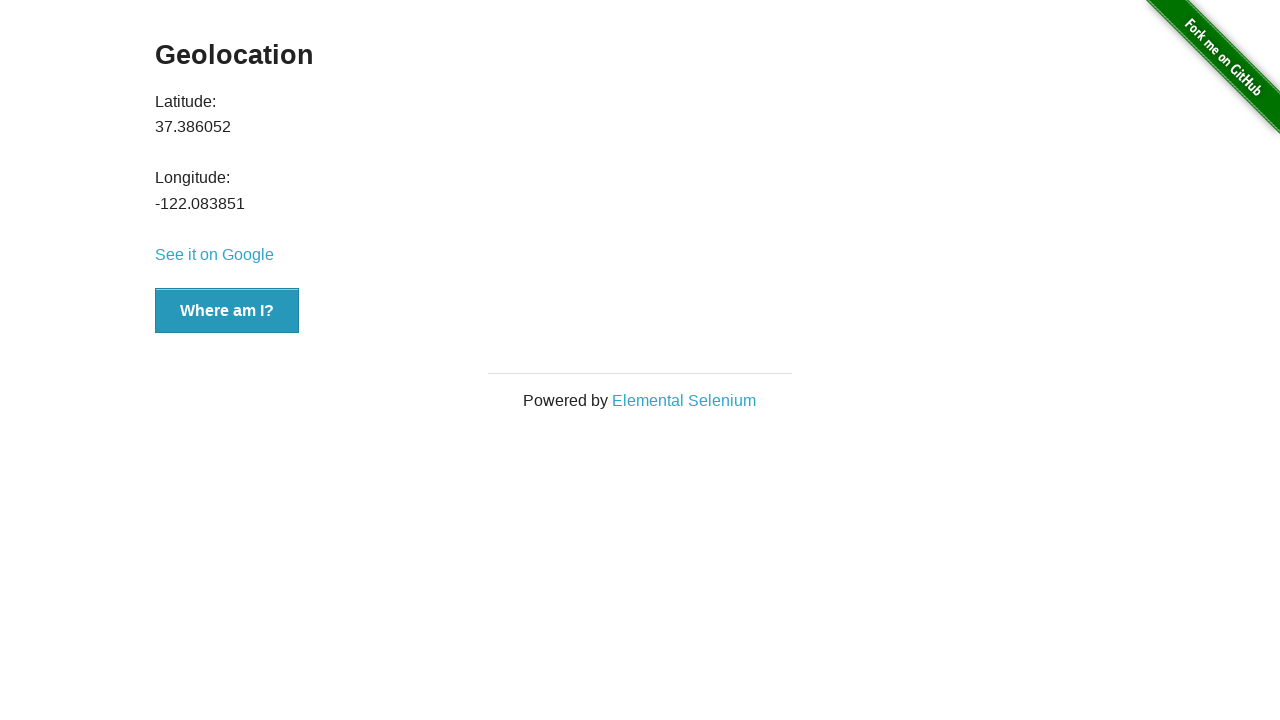

Latitude value element loaded
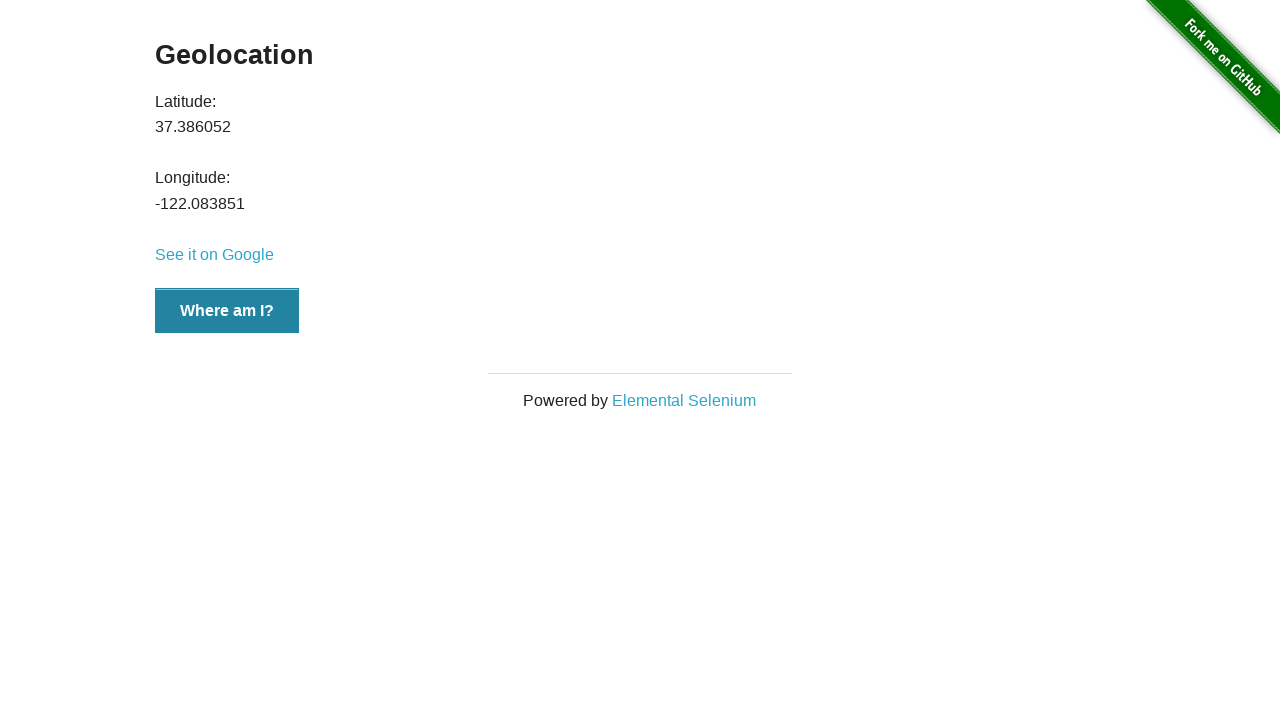

Verified latitude matches expected value (37.386052)
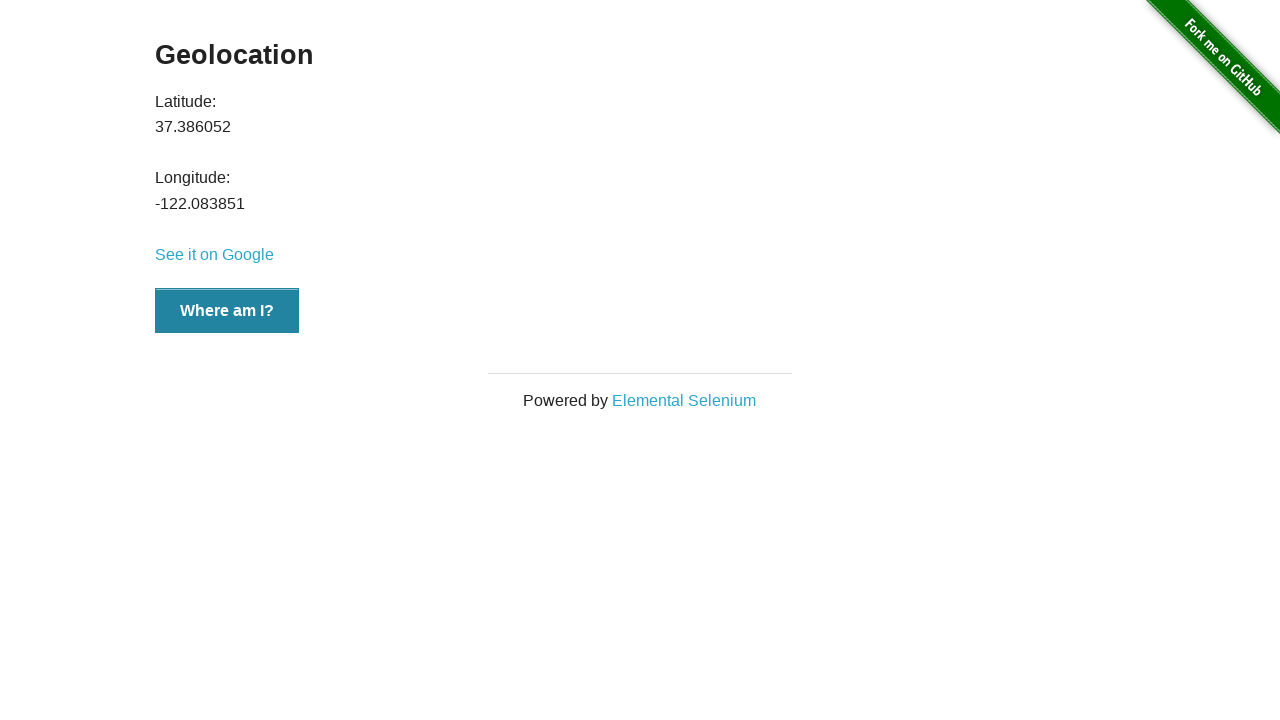

Verified longitude matches expected value (-122.083851)
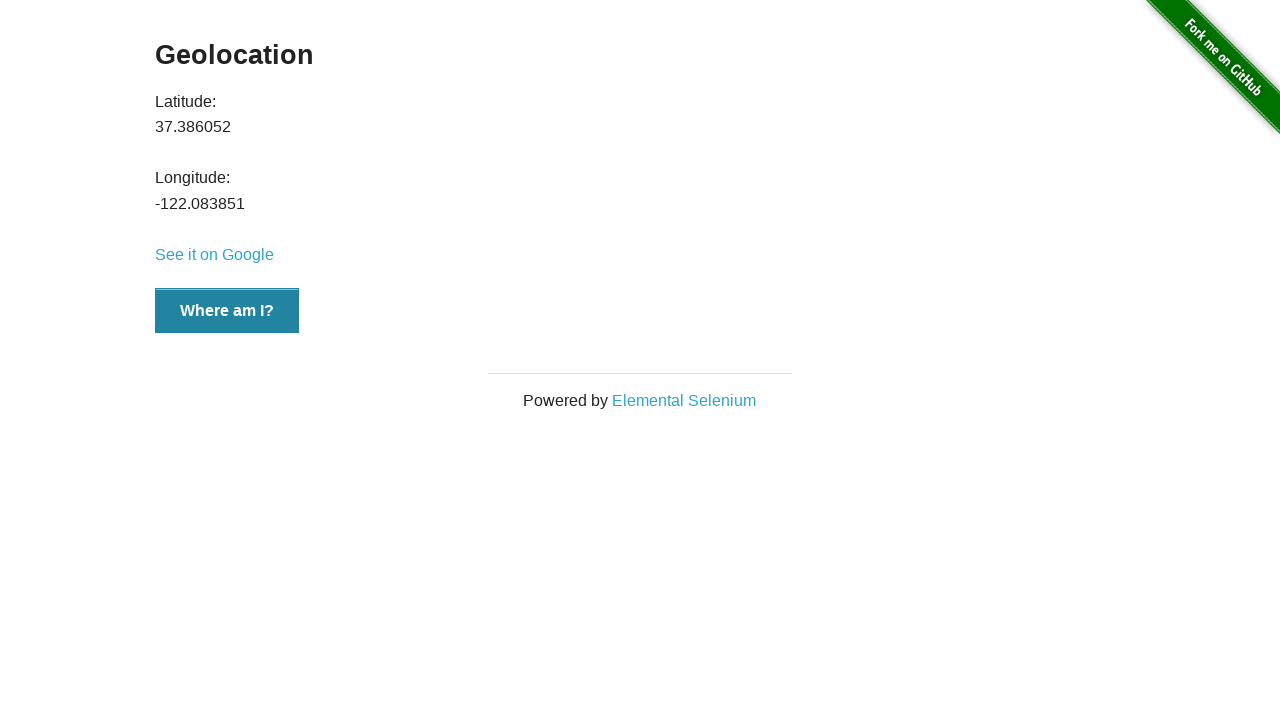

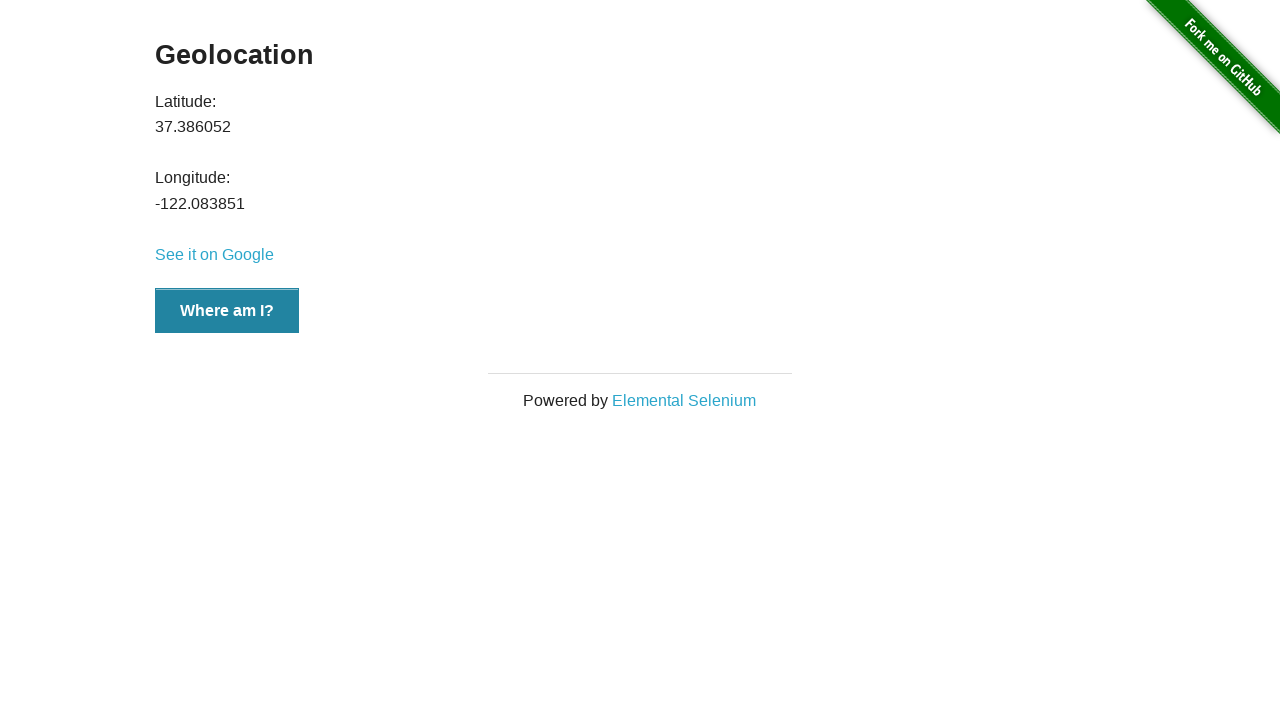